Tests JavaScript prompt dialog by clicking the prompt button, entering text, and verifying the entered text is displayed

Starting URL: https://the-internet.herokuapp.com/javascript_alerts

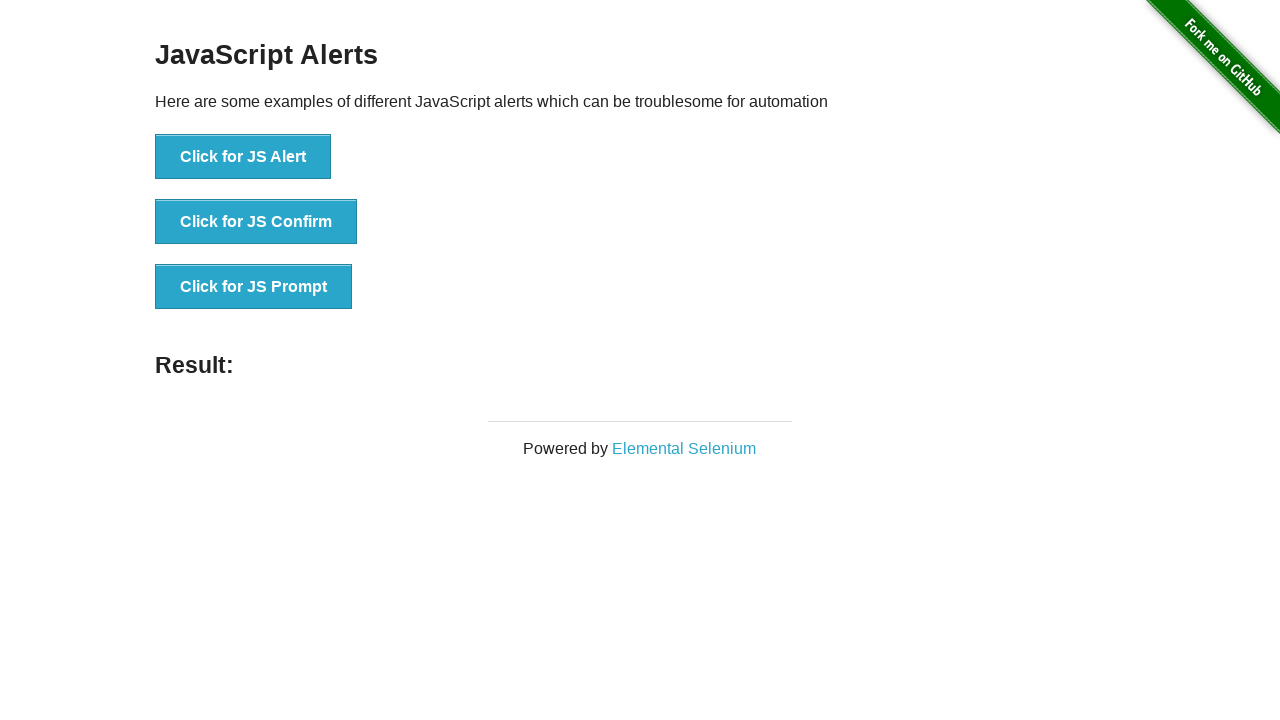

Set up dialog handler to accept prompt with 'hello'
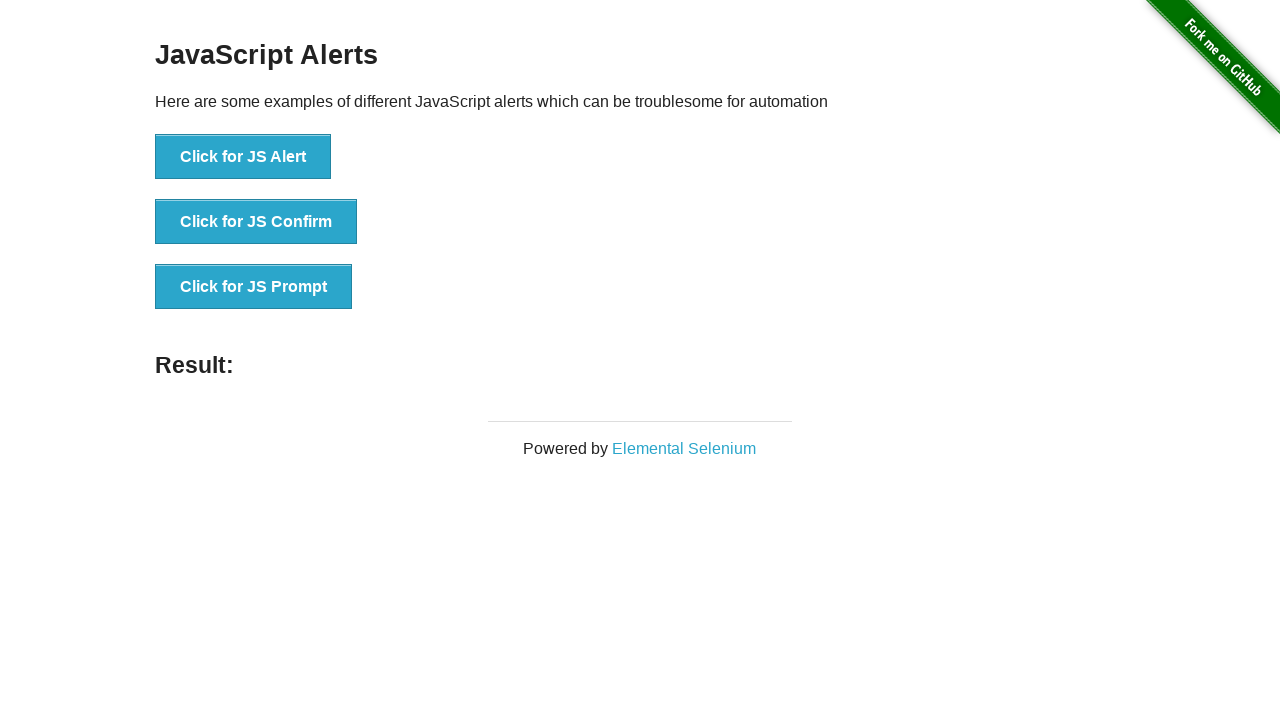

Clicked 'Click for JS Prompt' button at (254, 287) on xpath=//button[.='Click for JS Prompt']
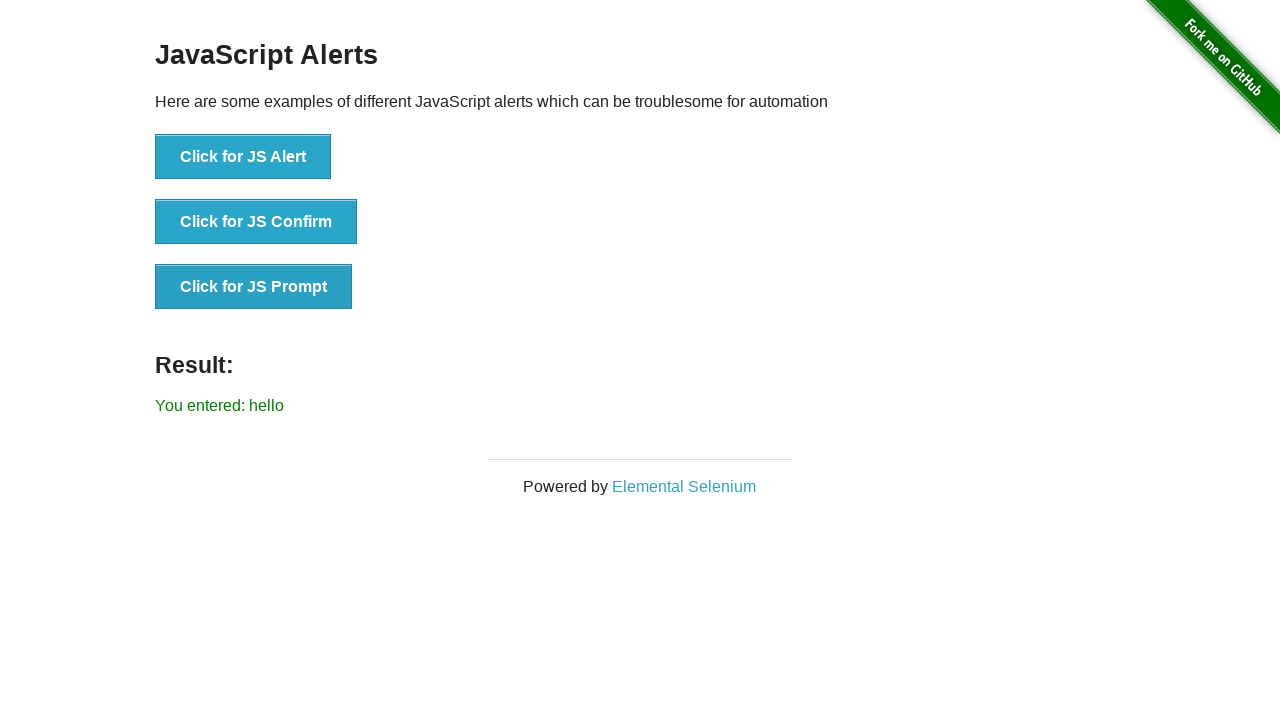

Verified entered text 'You entered: hello' is displayed
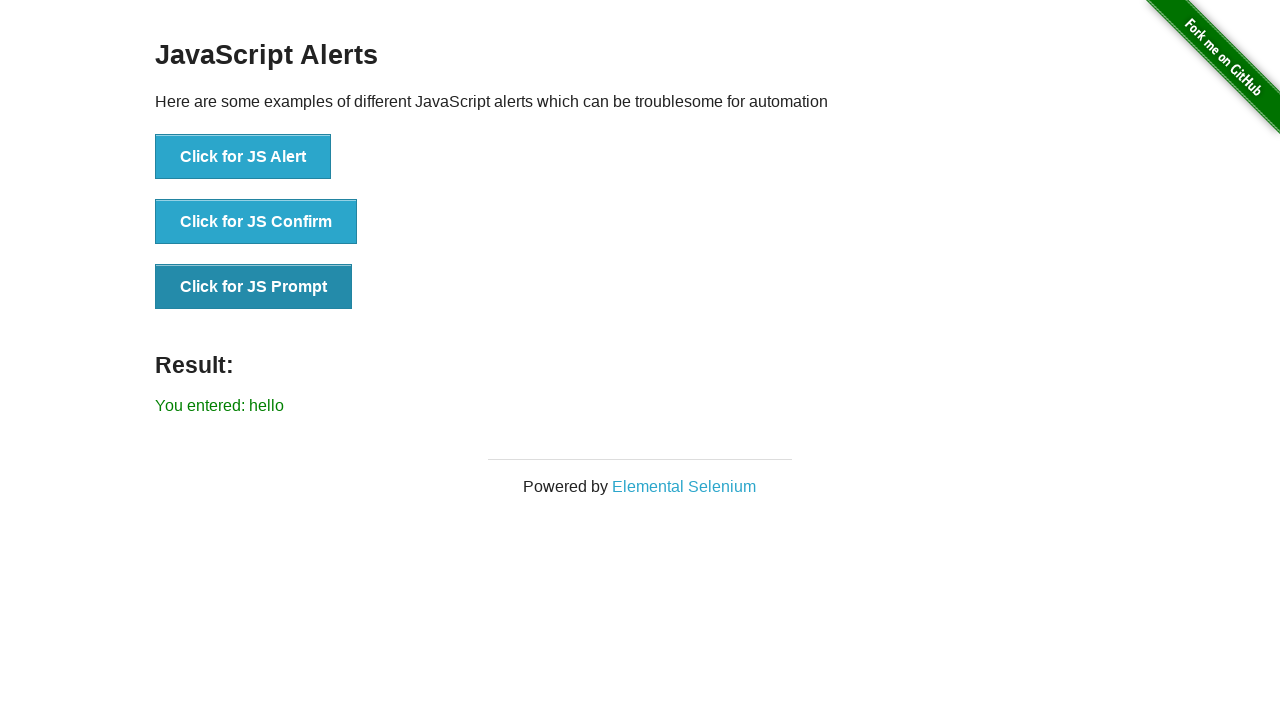

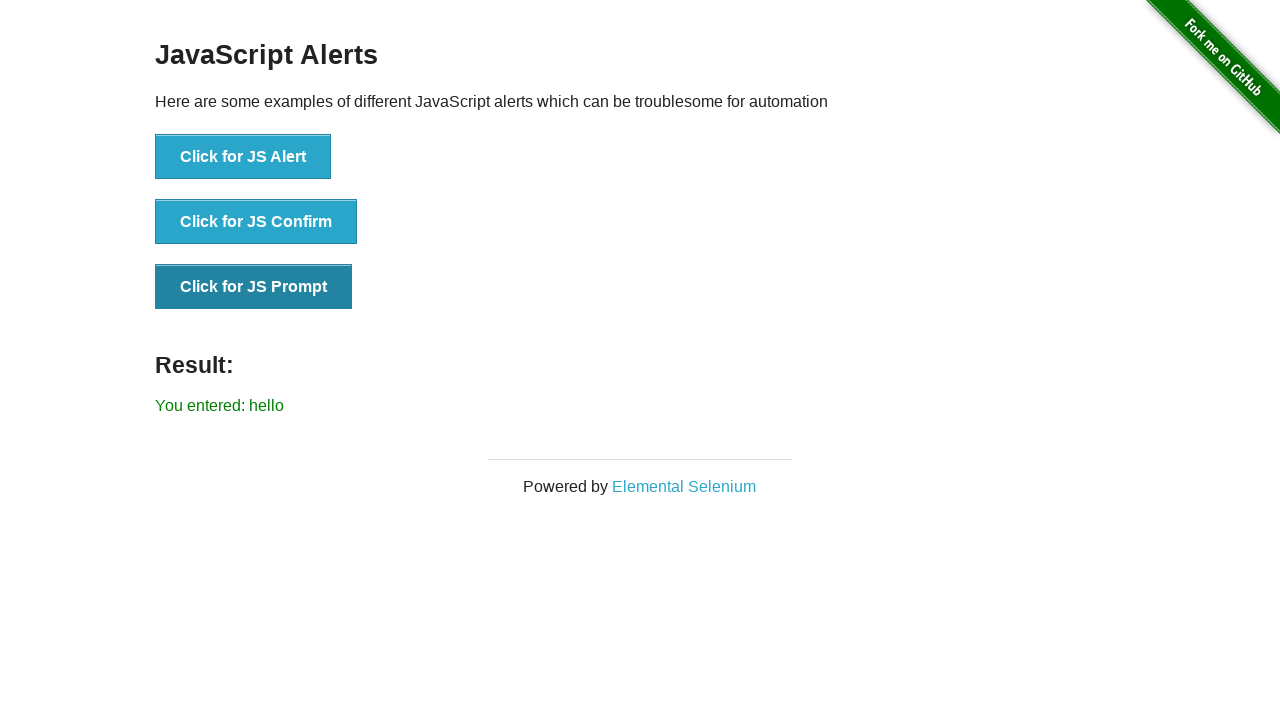